Tests right-click (context menu) functionality by performing a context click on the Downloads link on the Selenium website

Starting URL: https://www.selenium.dev/

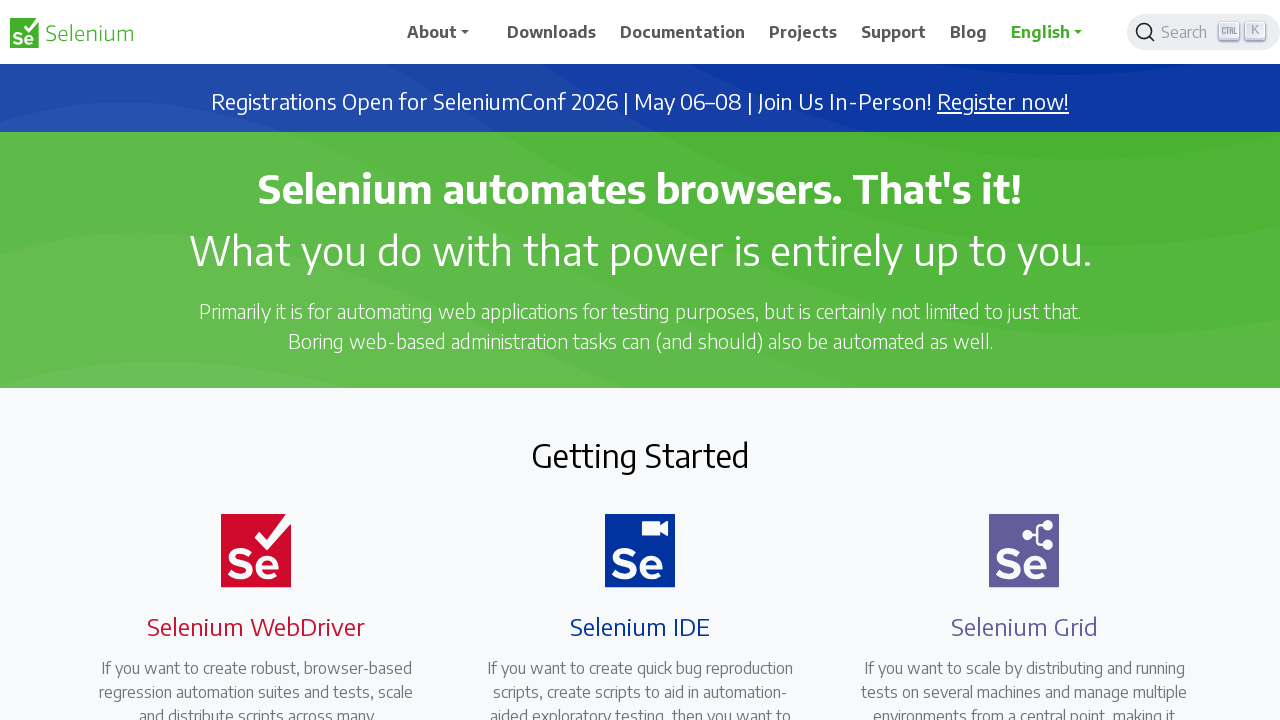

Located the Downloads link element
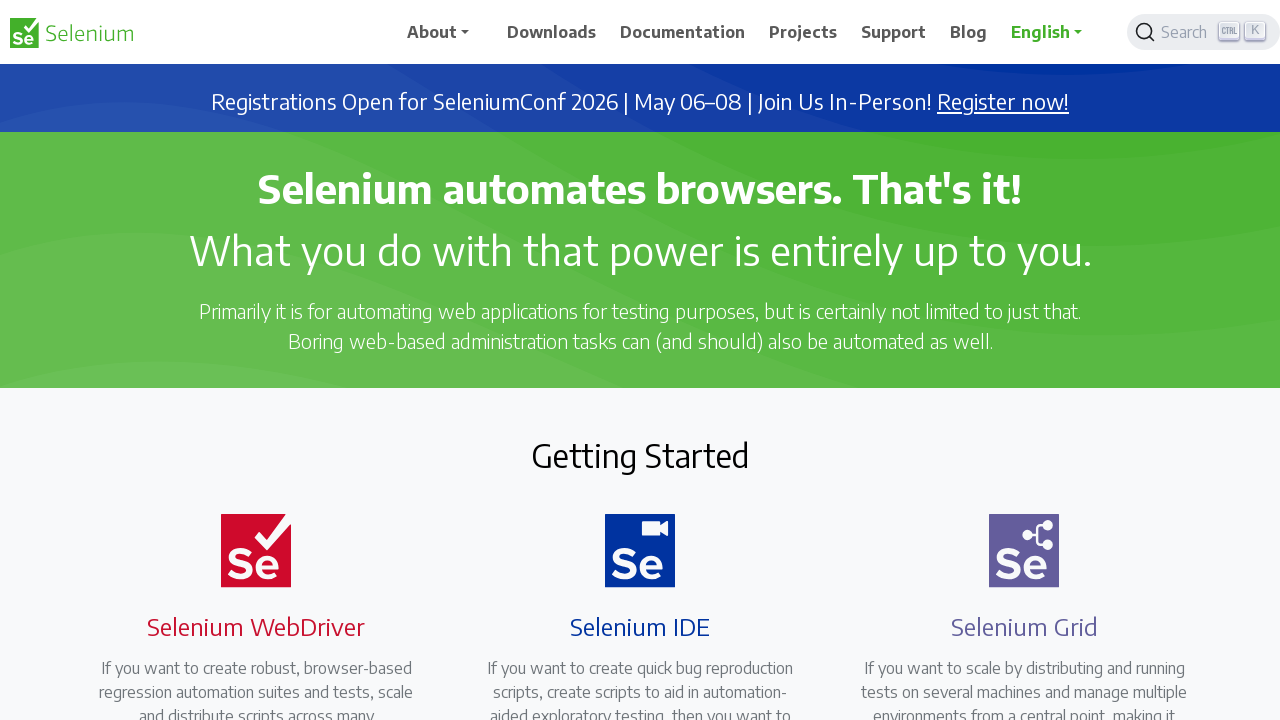

Performed right-click (context menu) on the Downloads link at (552, 32) on xpath=//span[.='Downloads']
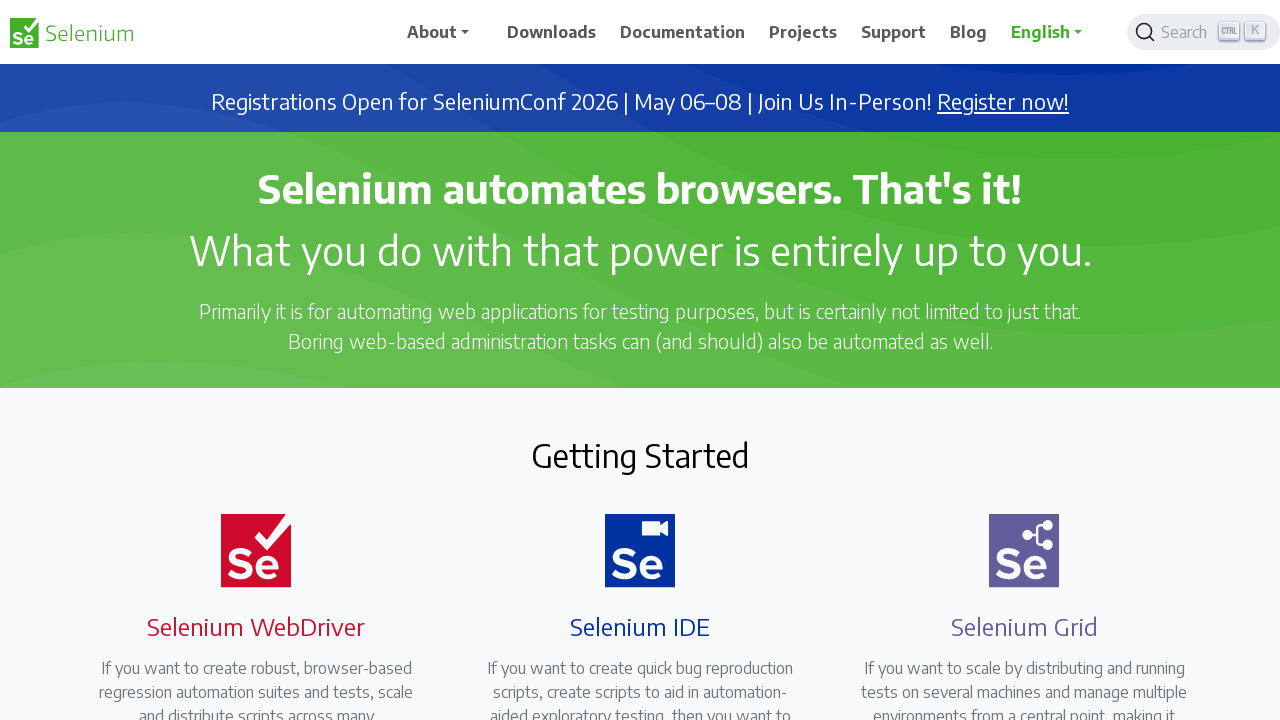

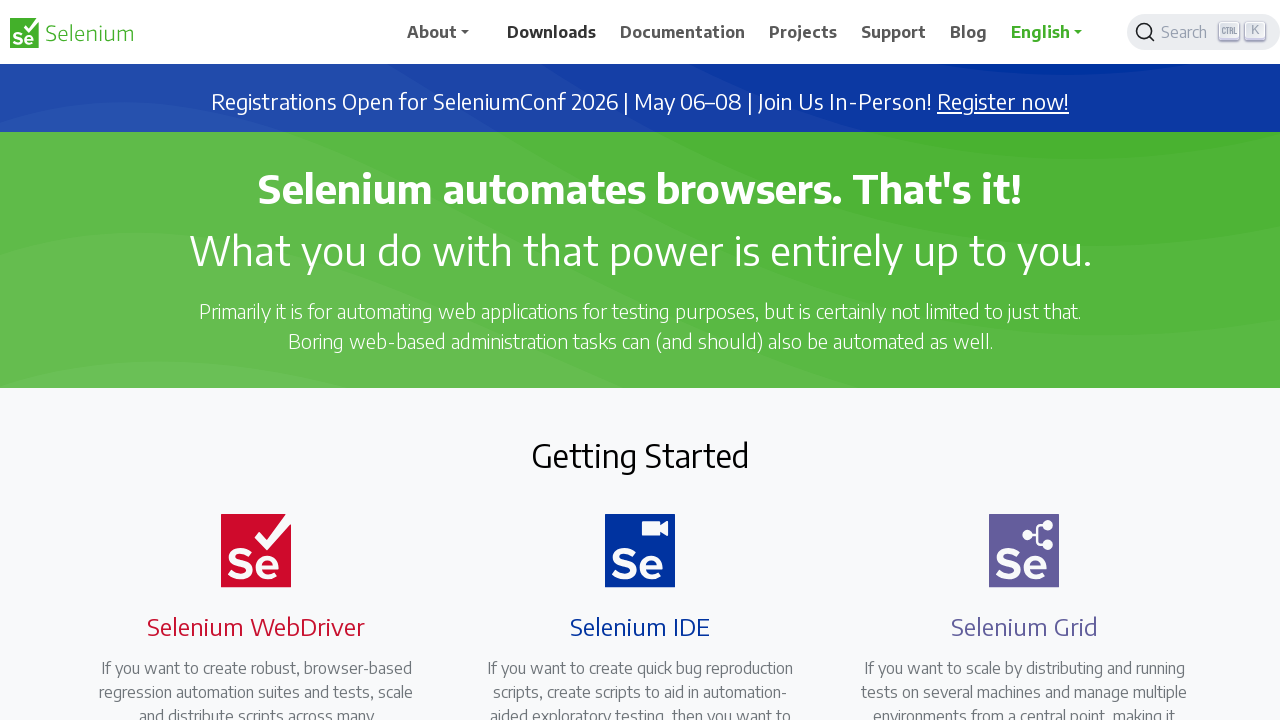